Tests dropdown select functionality by selecting options using visible text, index, and value methods on a single-select dropdown element.

Starting URL: https://v1.training-support.net/selenium/selects

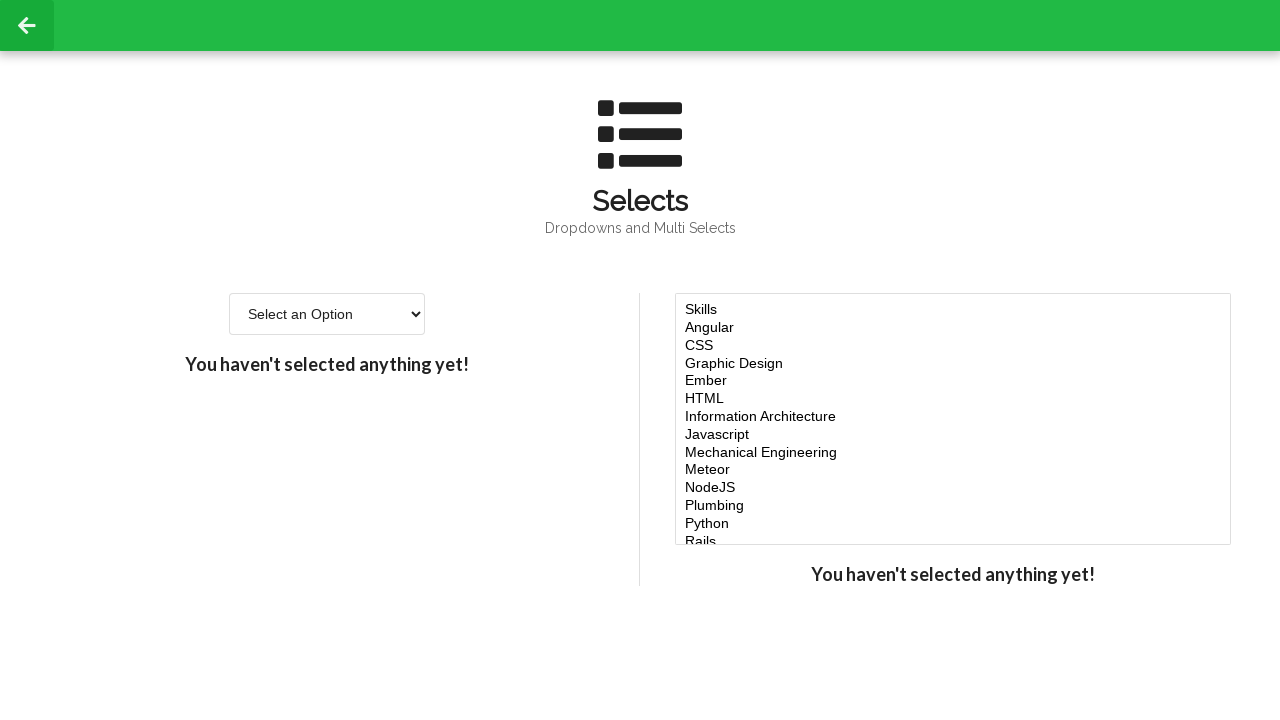

Selected 'Option 2' from dropdown using visible text on #single-select
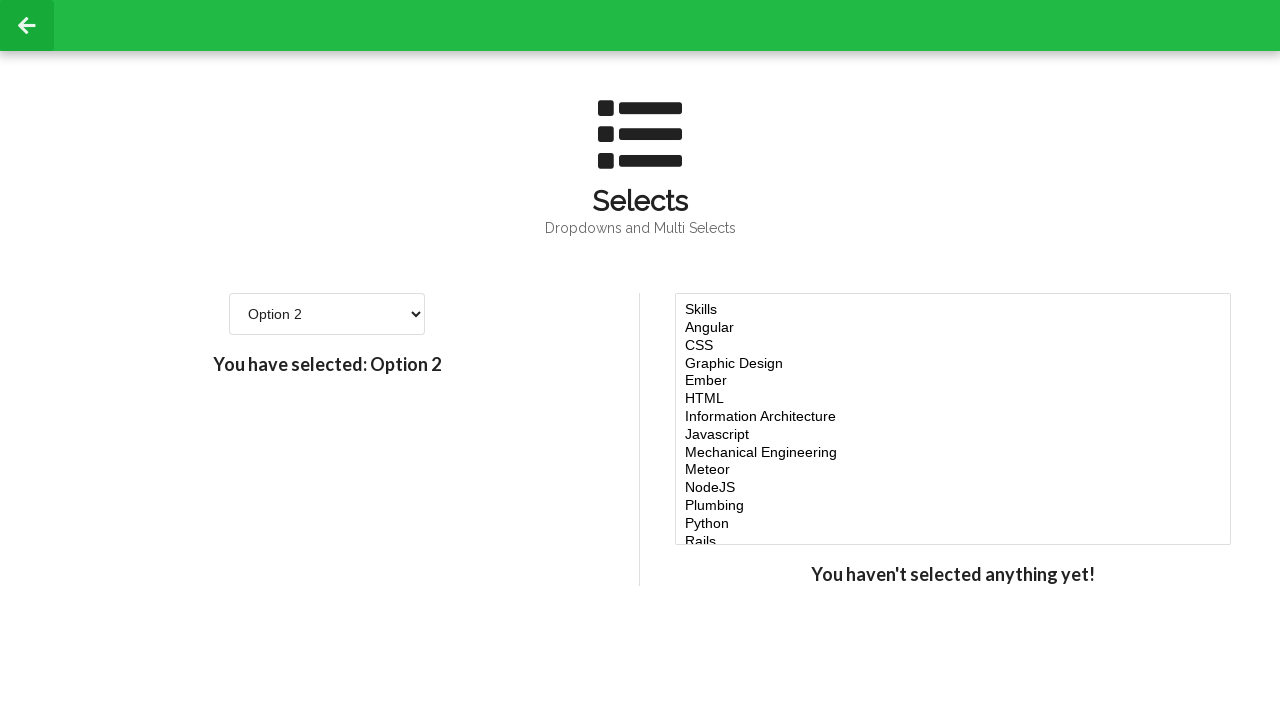

Selected option at index 3 from dropdown on #single-select
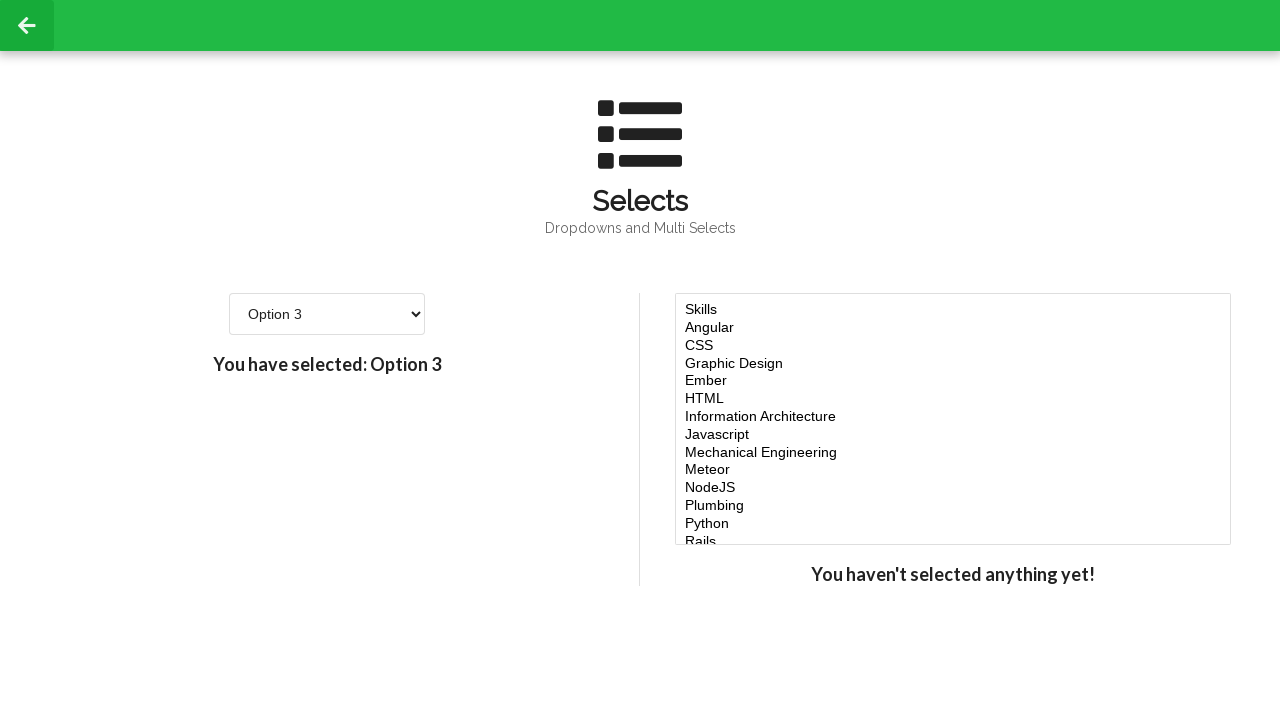

Selected option with value '4' from dropdown on #single-select
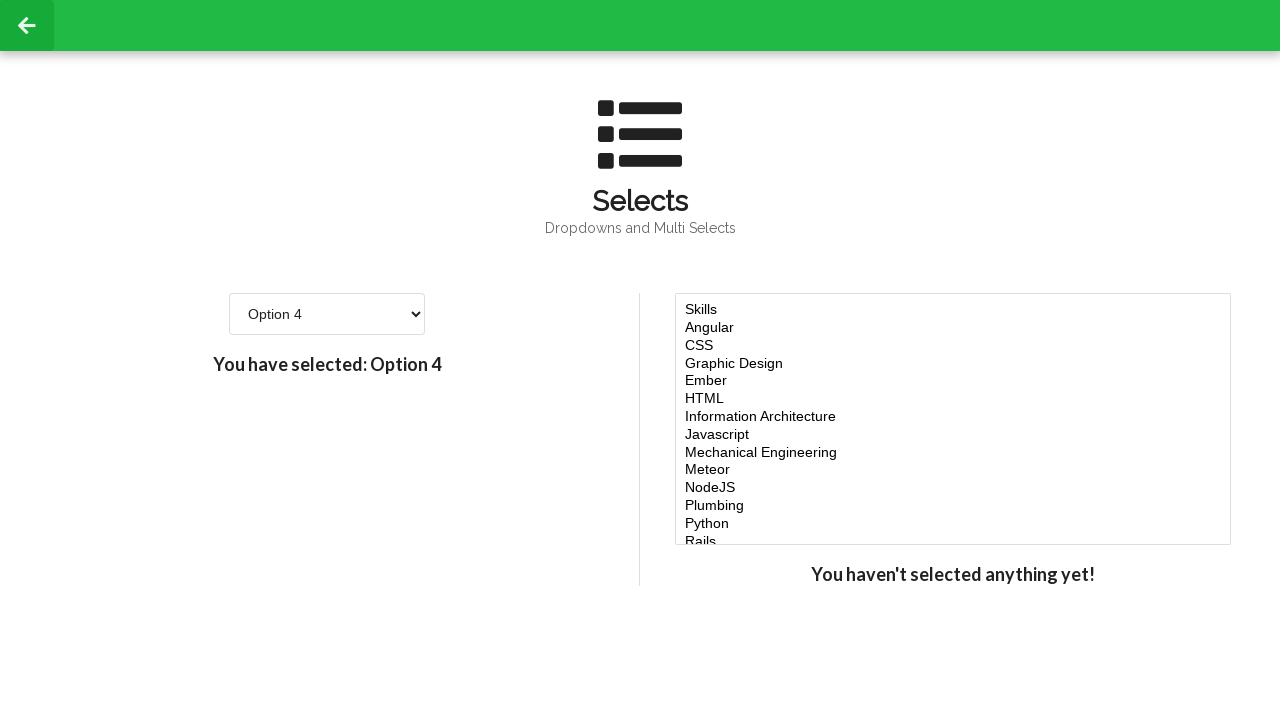

Confirmed dropdown element is present after selections
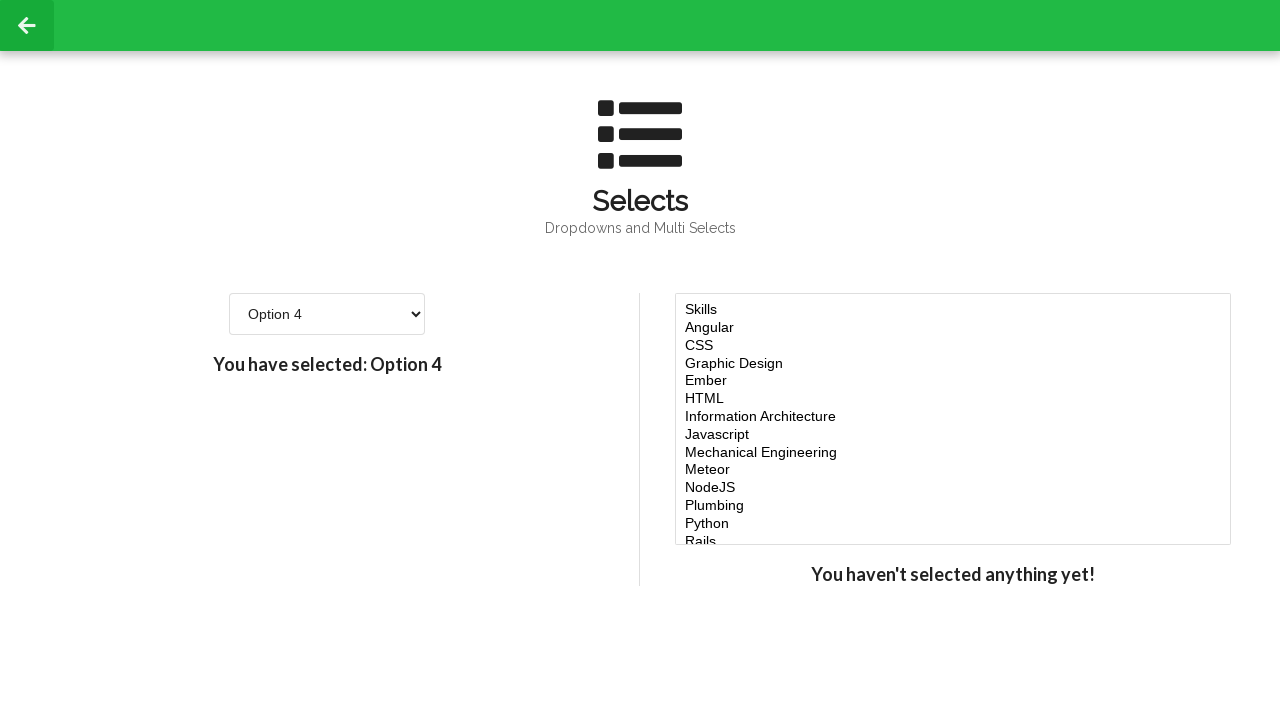

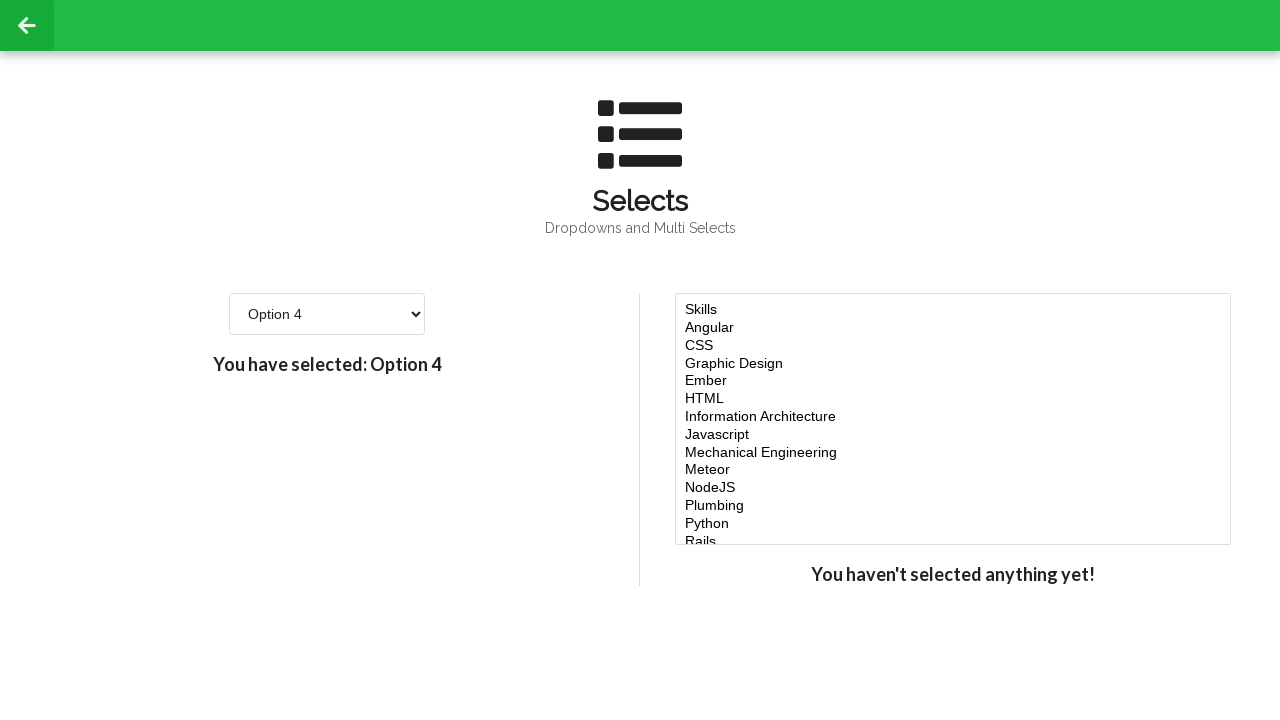